Tests adding a new user with randomly generated data and then searching for that user in the table

Starting URL: https://demoqa.com/

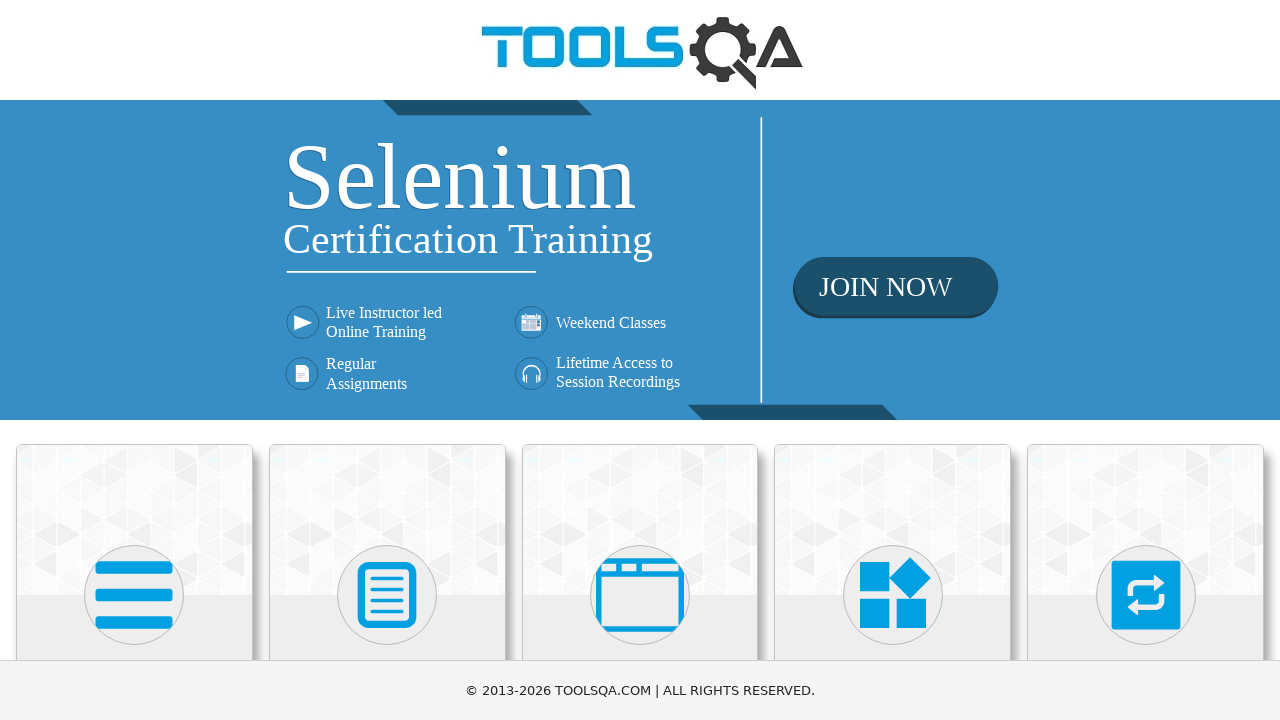

Clicked on Elements section at (134, 360) on text=Elements
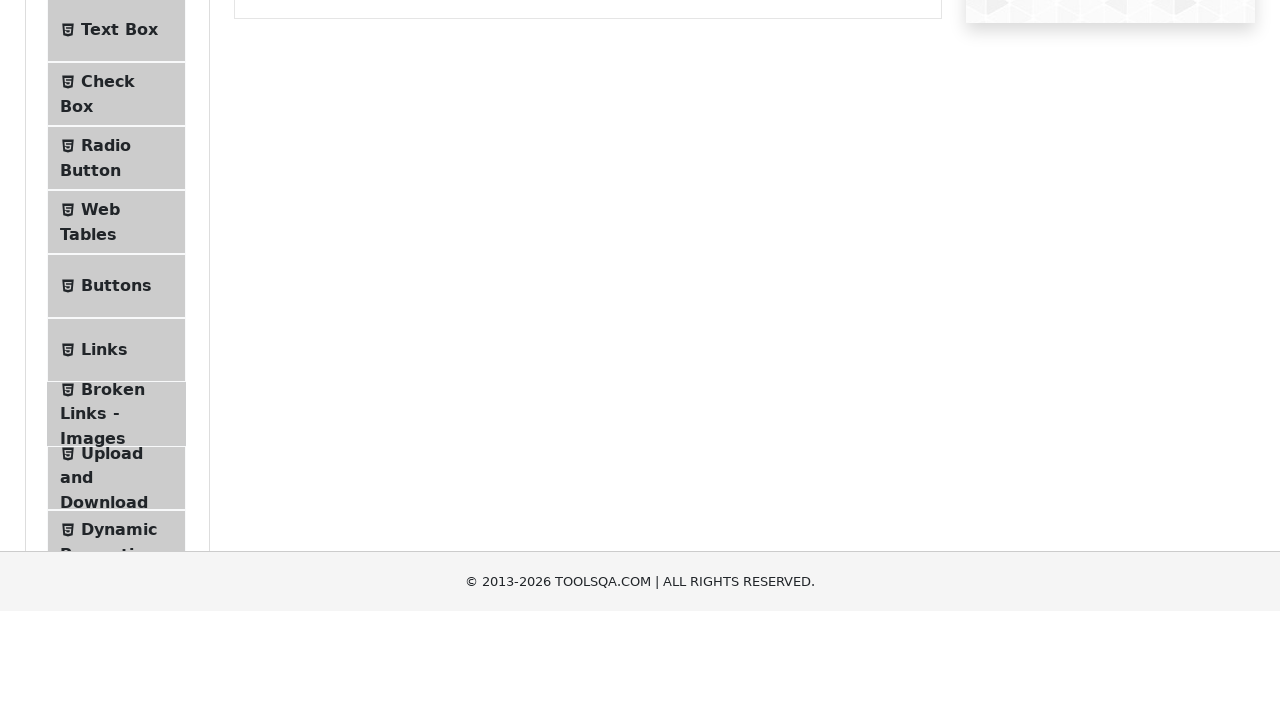

Clicked on Web Tables at (100, 440) on text=Web Tables
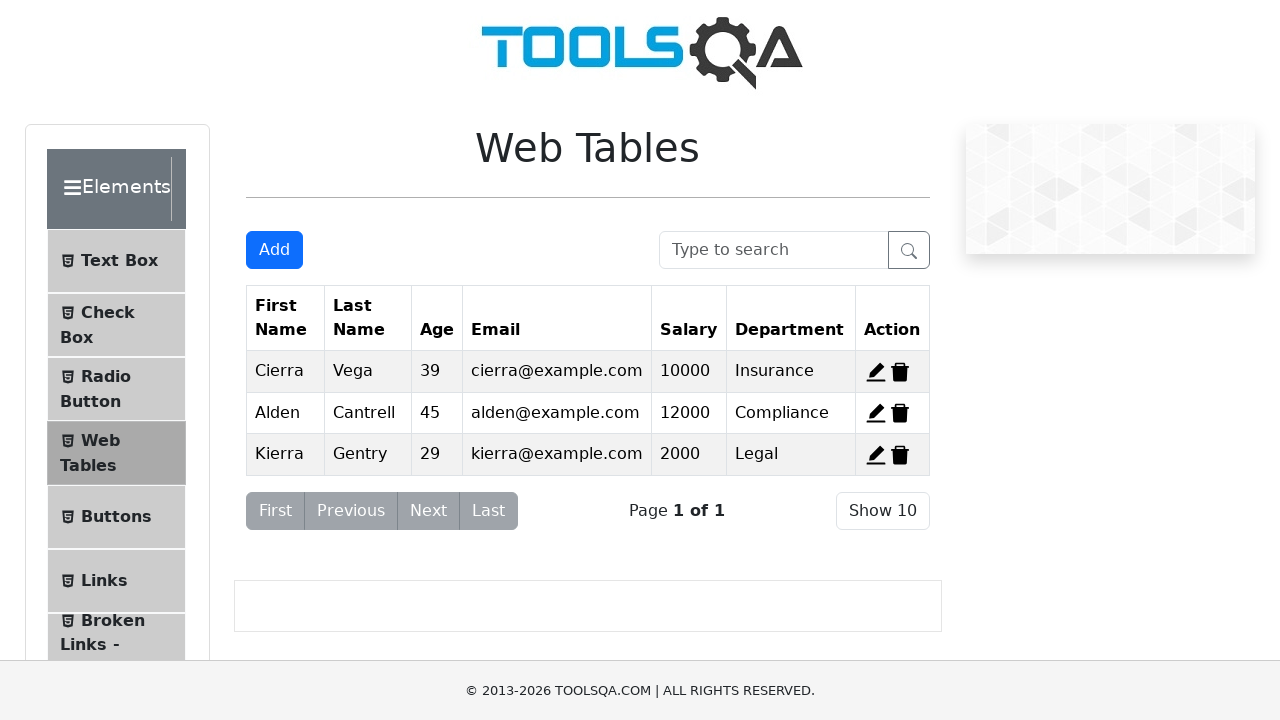

Clicked Add button to open registration form at (274, 250) on button#addNewRecordButton
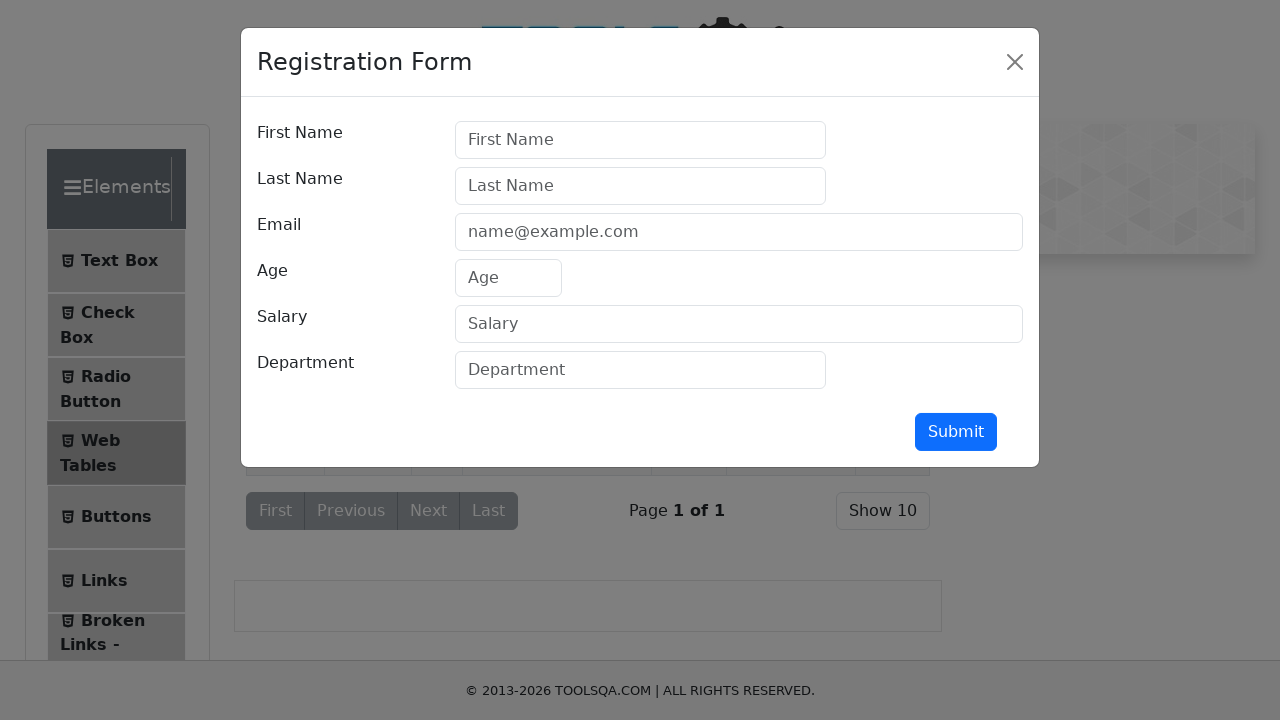

Filled first name field with 'Emily' on #firstName
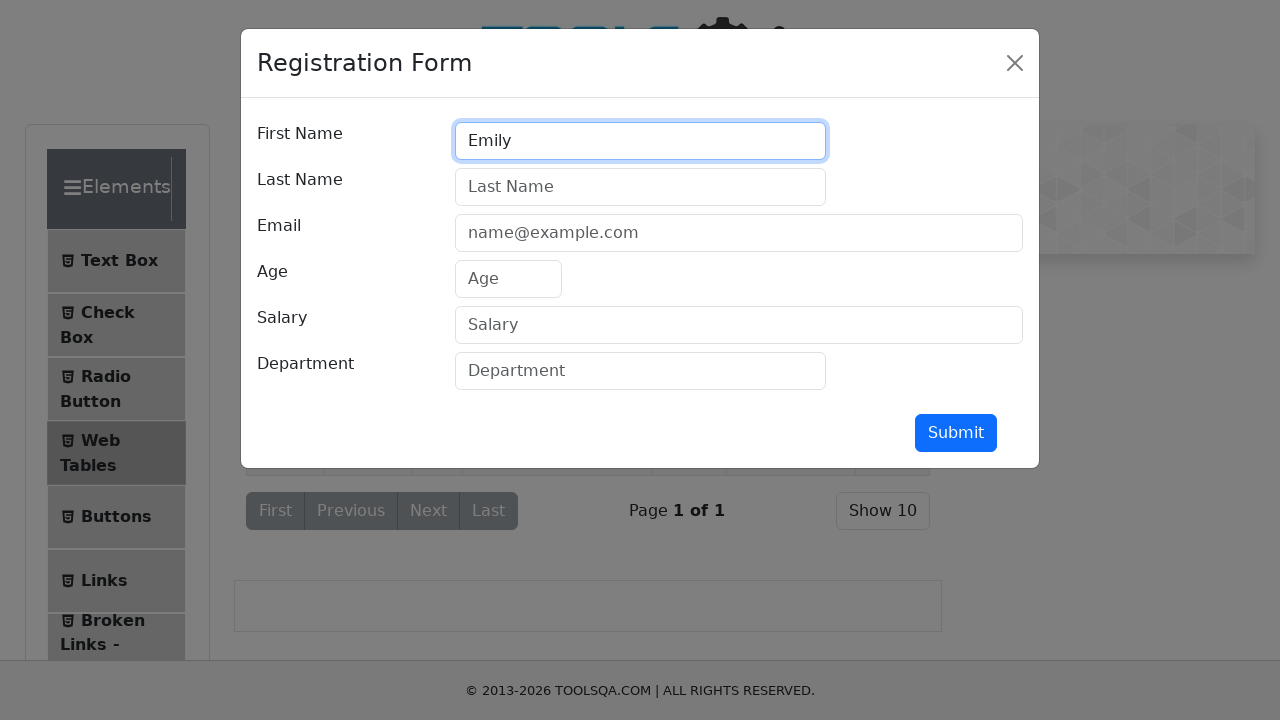

Filled last name field with 'Johnson' on #lastName
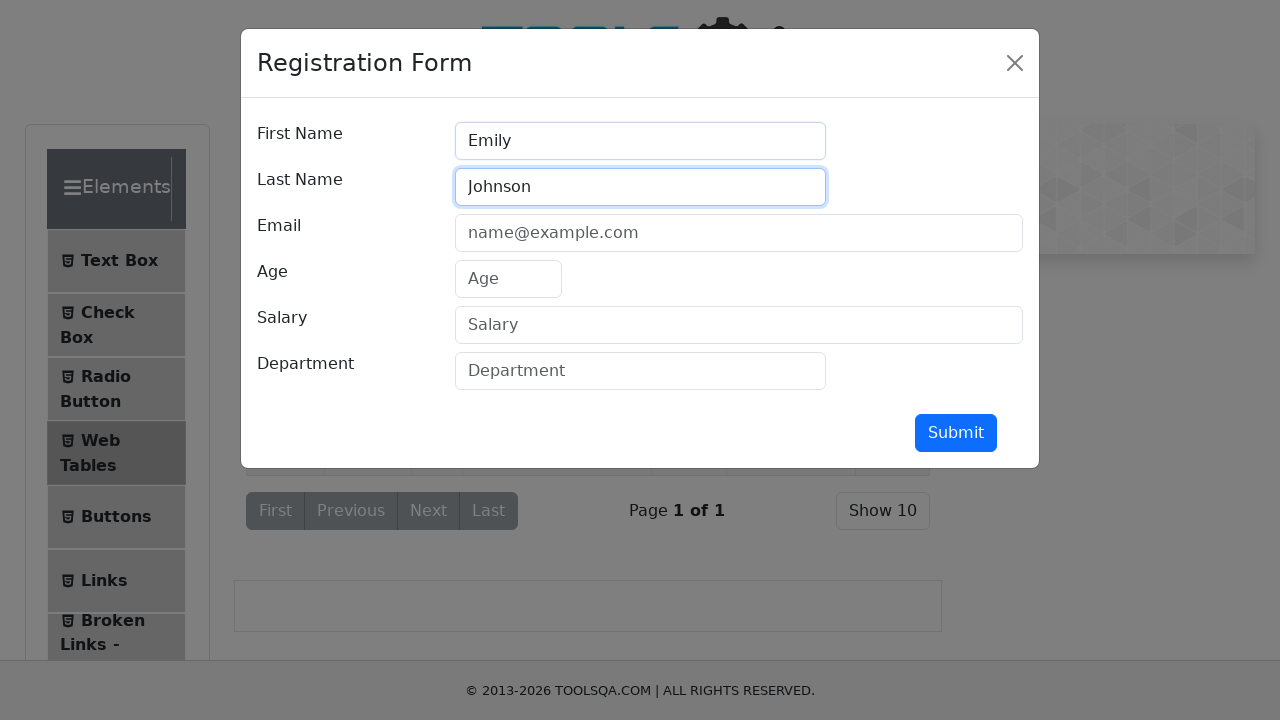

Filled email field with 'emily.johnson789@testmail.com' on #userEmail
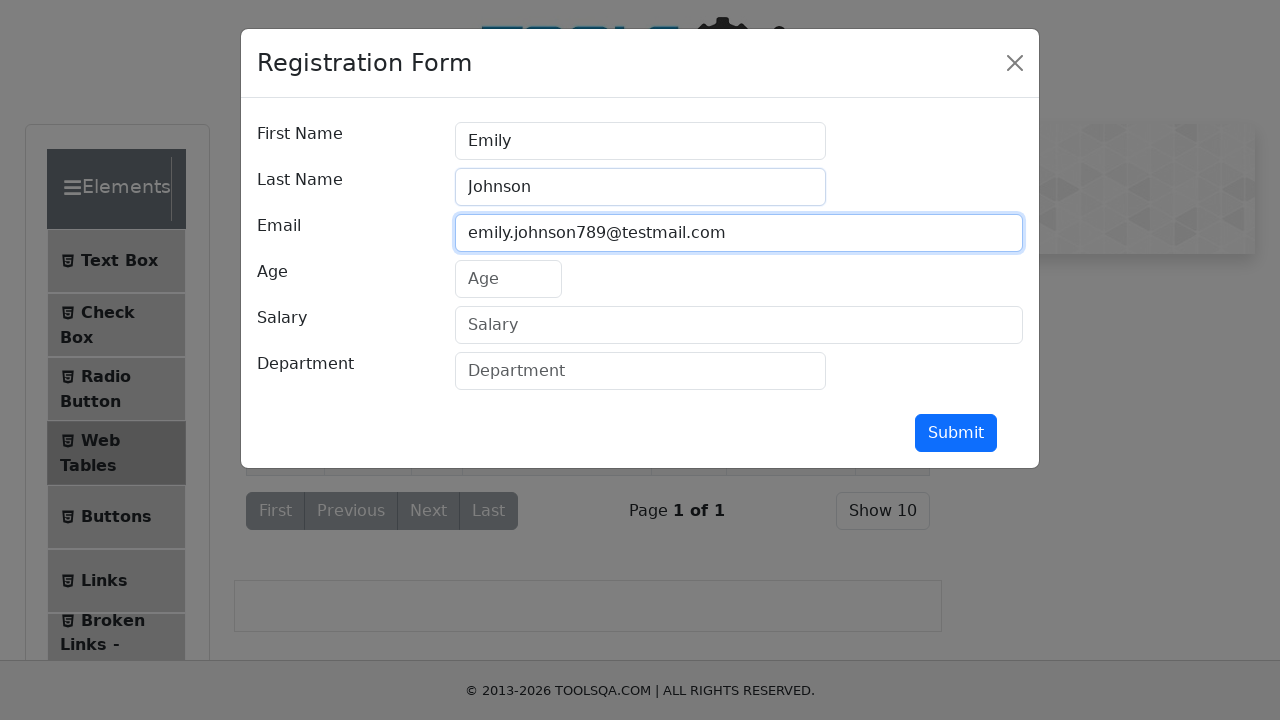

Filled age field with '42' on #age
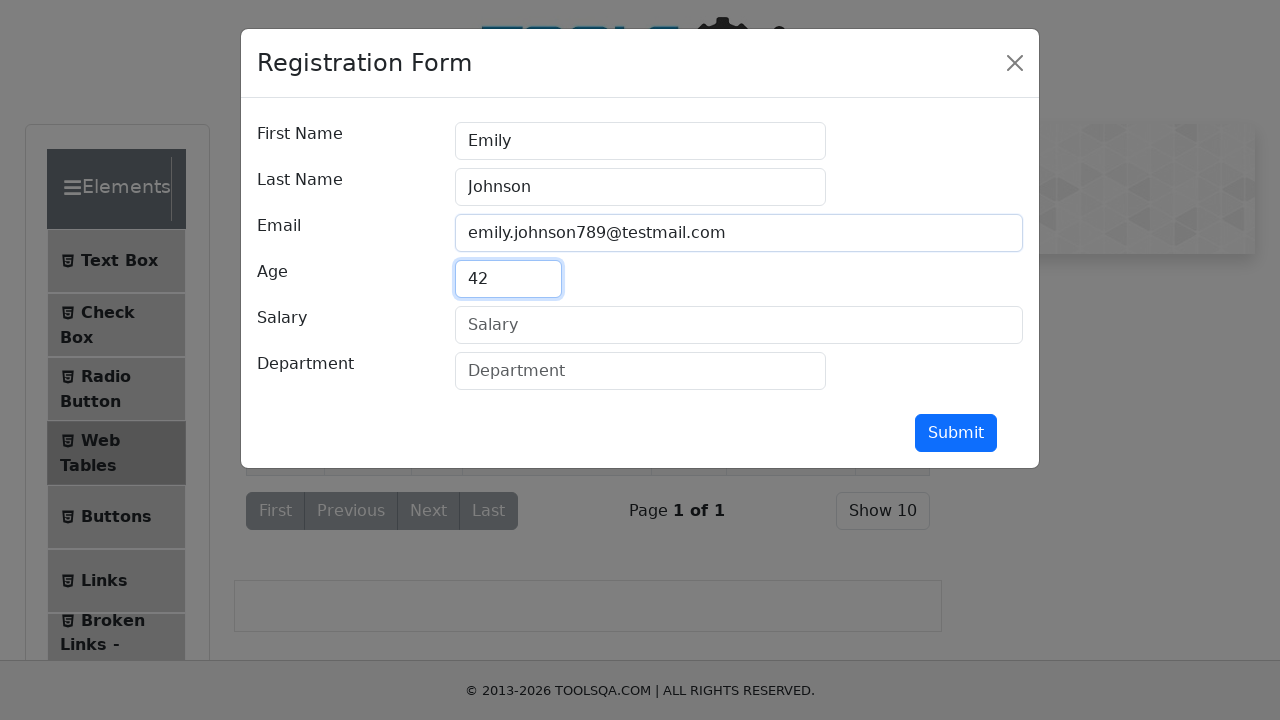

Filled salary field with '35000' on #salary
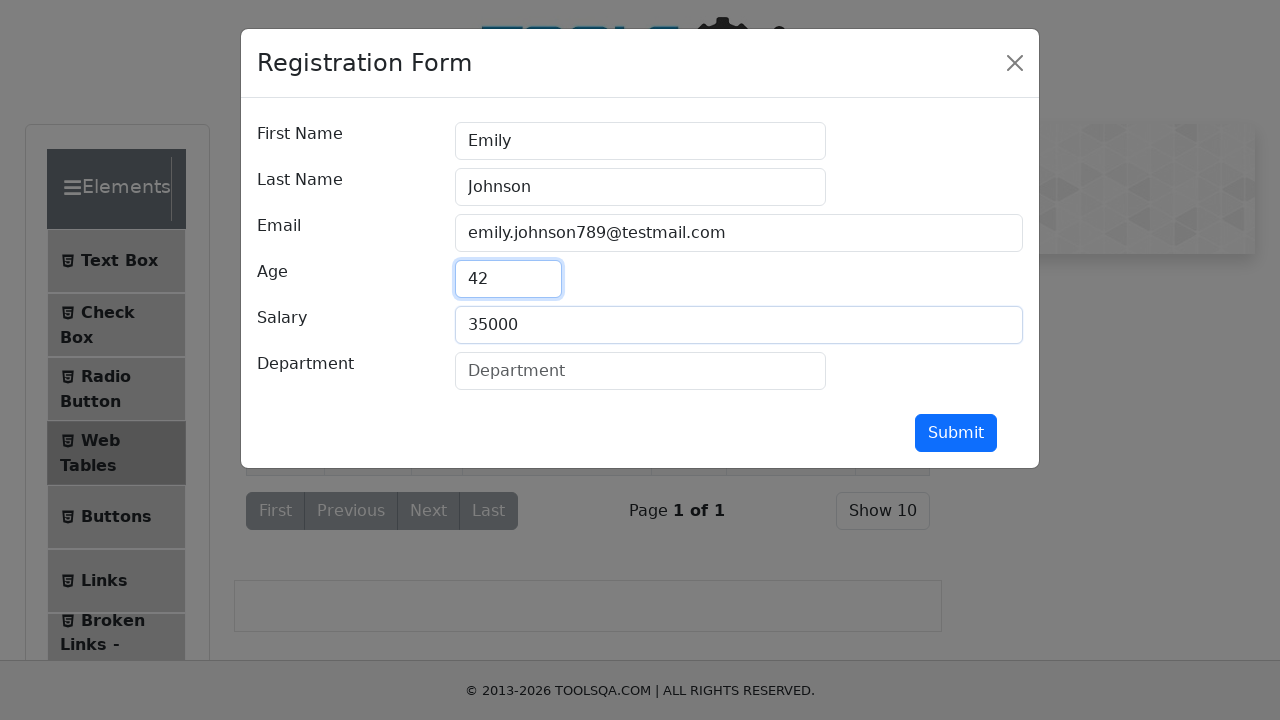

Filled department field with 'Marketing' on #department
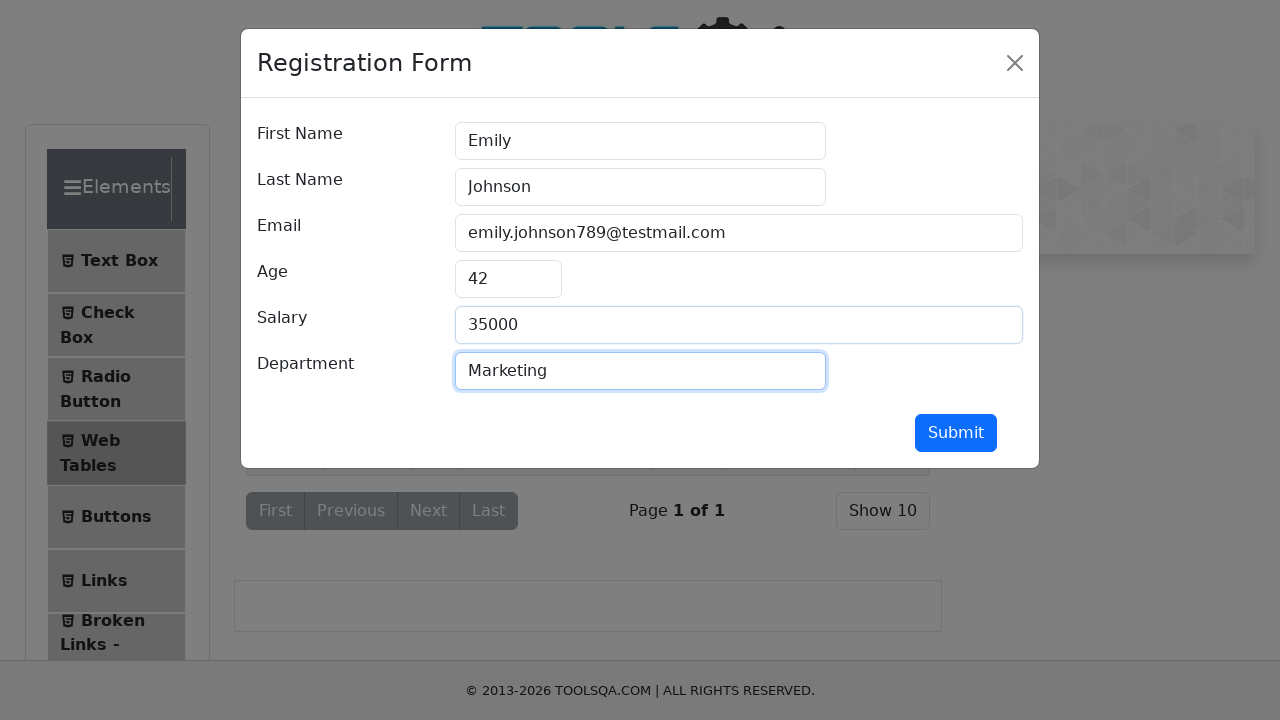

Submitted the registration form at (956, 433) on #submit
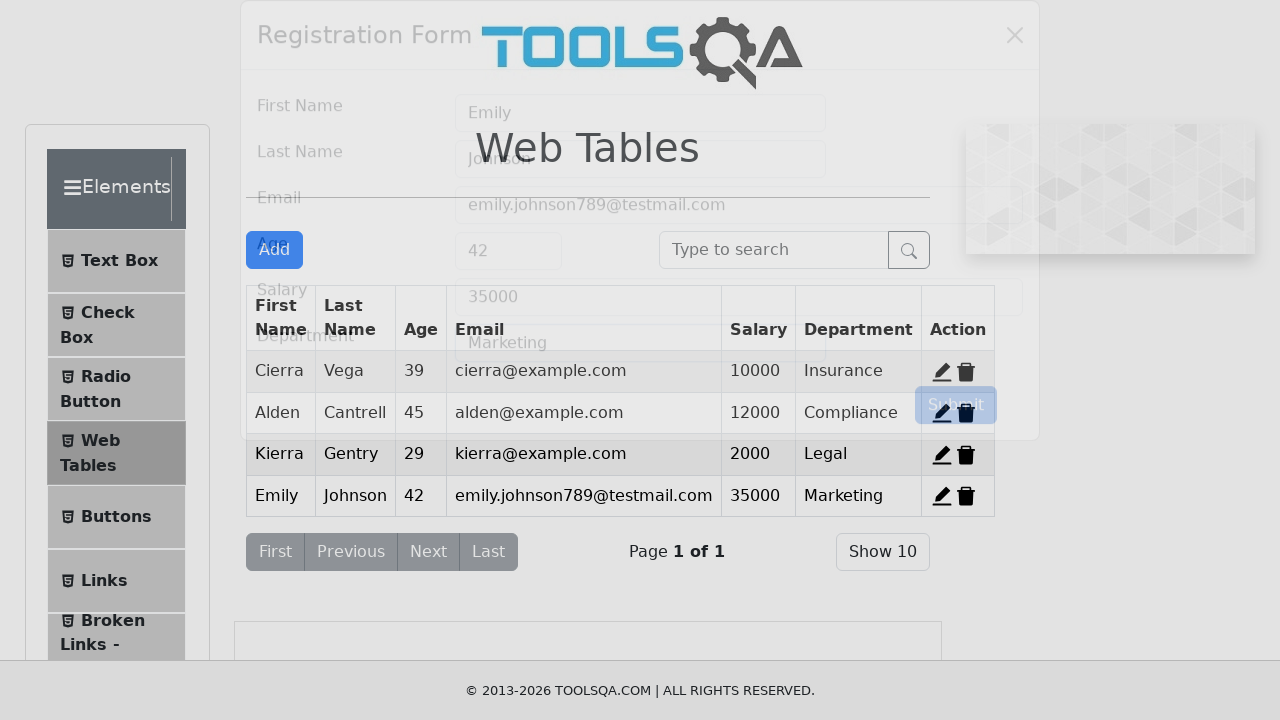

Filled search box with user email 'emily.johnson789@testmail.com' to locate the new user on #searchBox
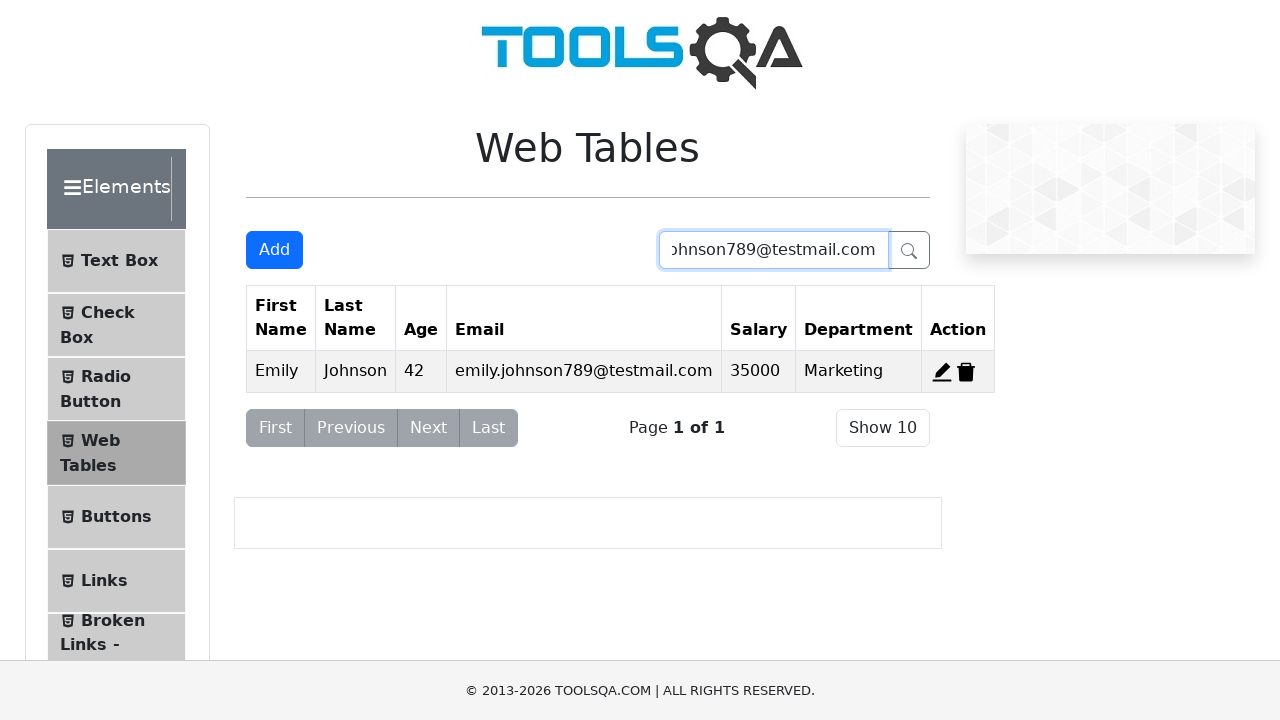

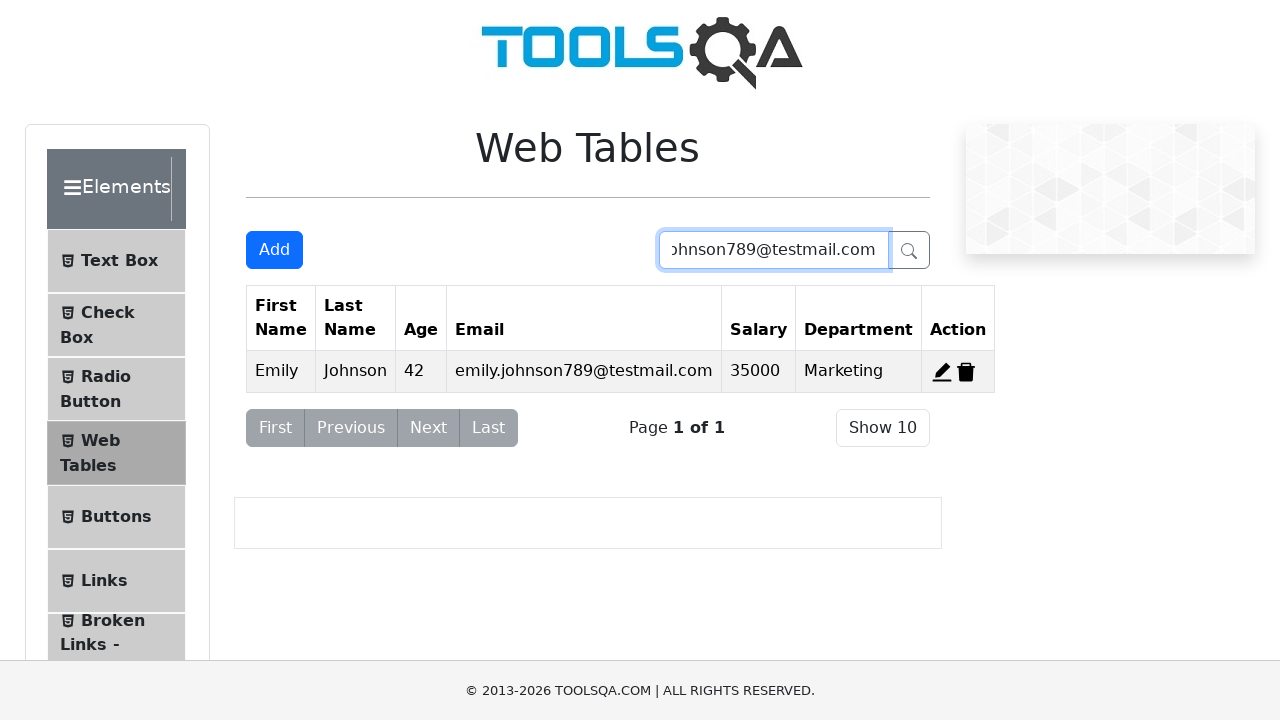